Navigates to a page, finds a link by partial text calculated from a mathematical formula, clicks it, then fills out a form with first name, last name, city, and country fields before submitting.

Starting URL: http://suninjuly.github.io/find_link_text

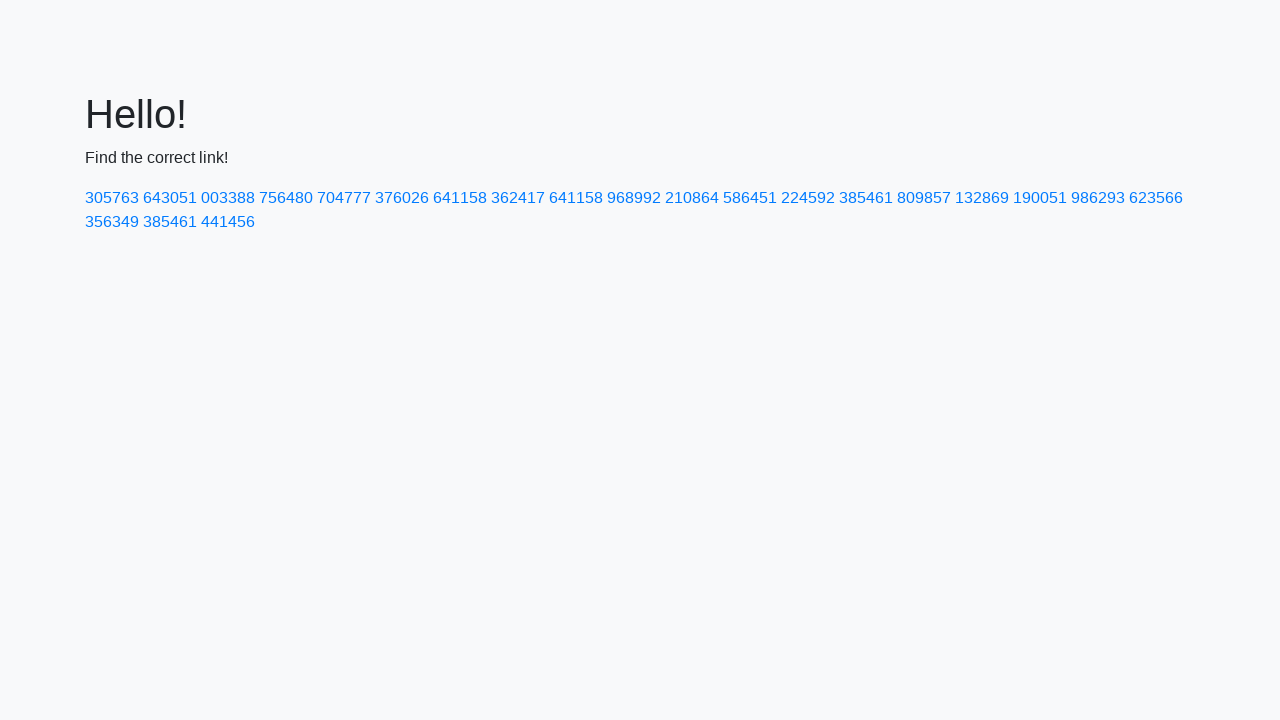

Clicked link with calculated text '224592' at (808, 198) on a:has-text('224592')
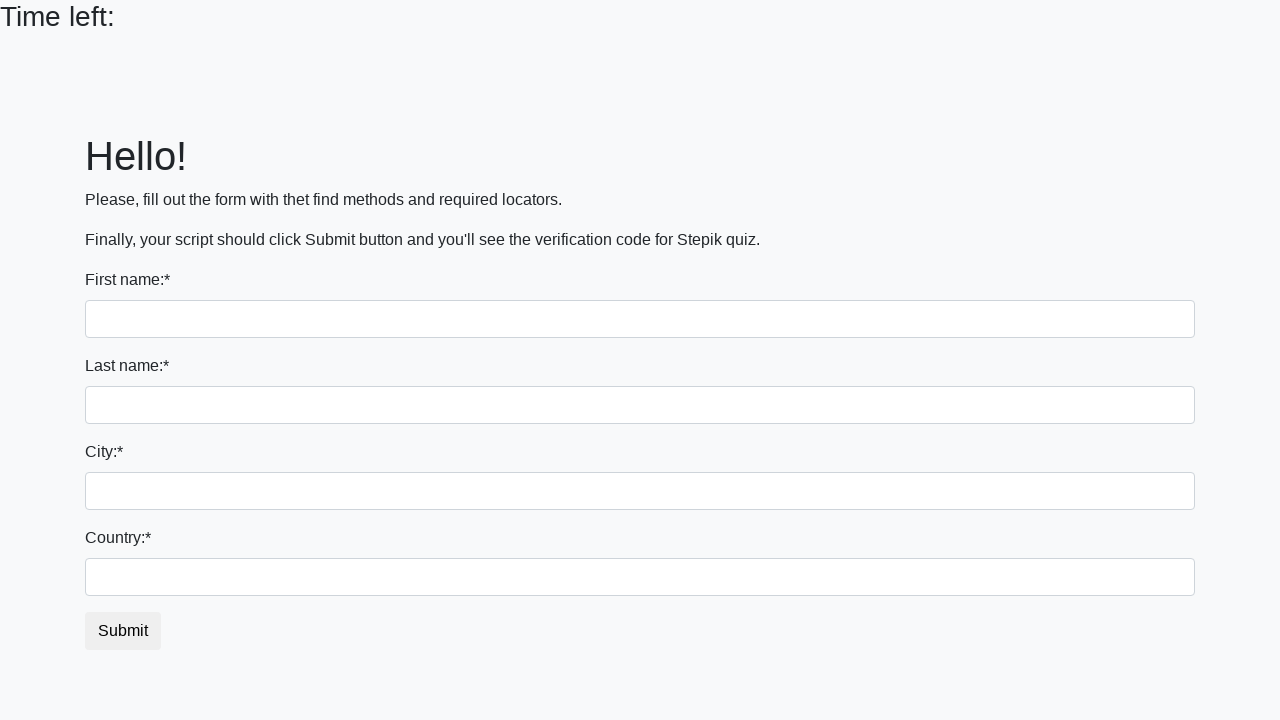

Filled first name field with 'Ivan' on input >> nth=0
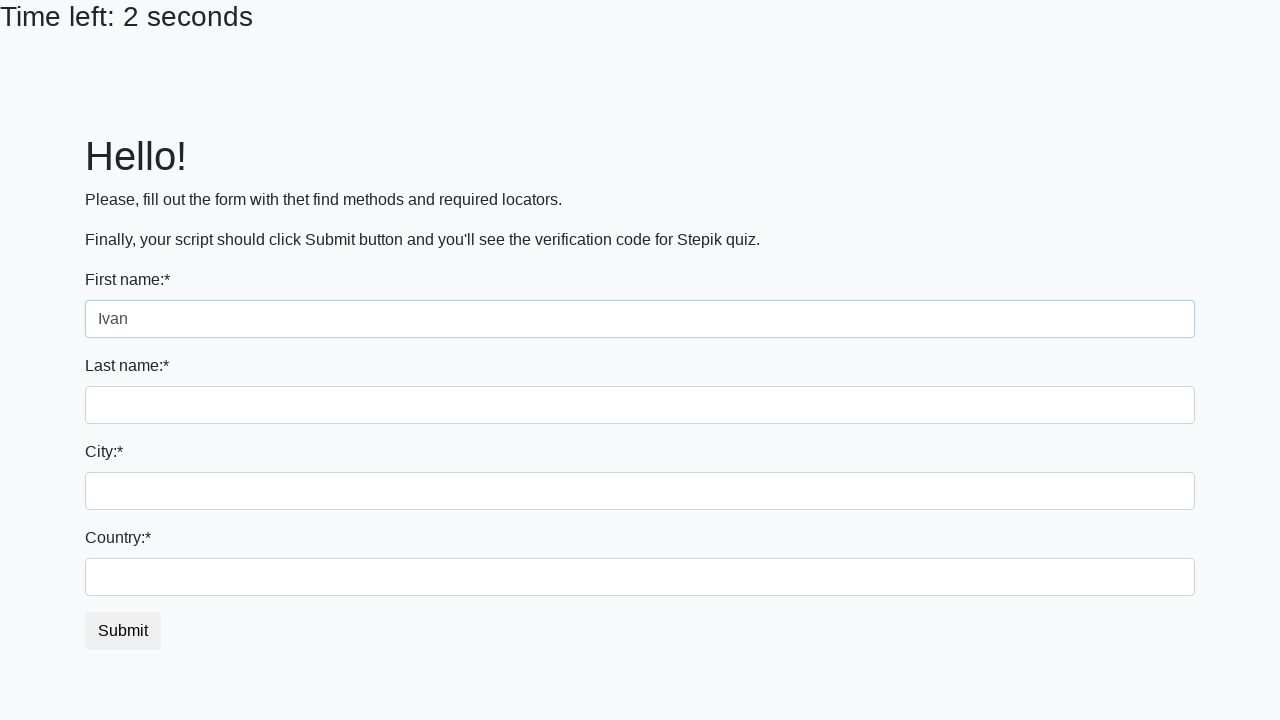

Filled last name field with 'Petrov' on input[name='last_name']
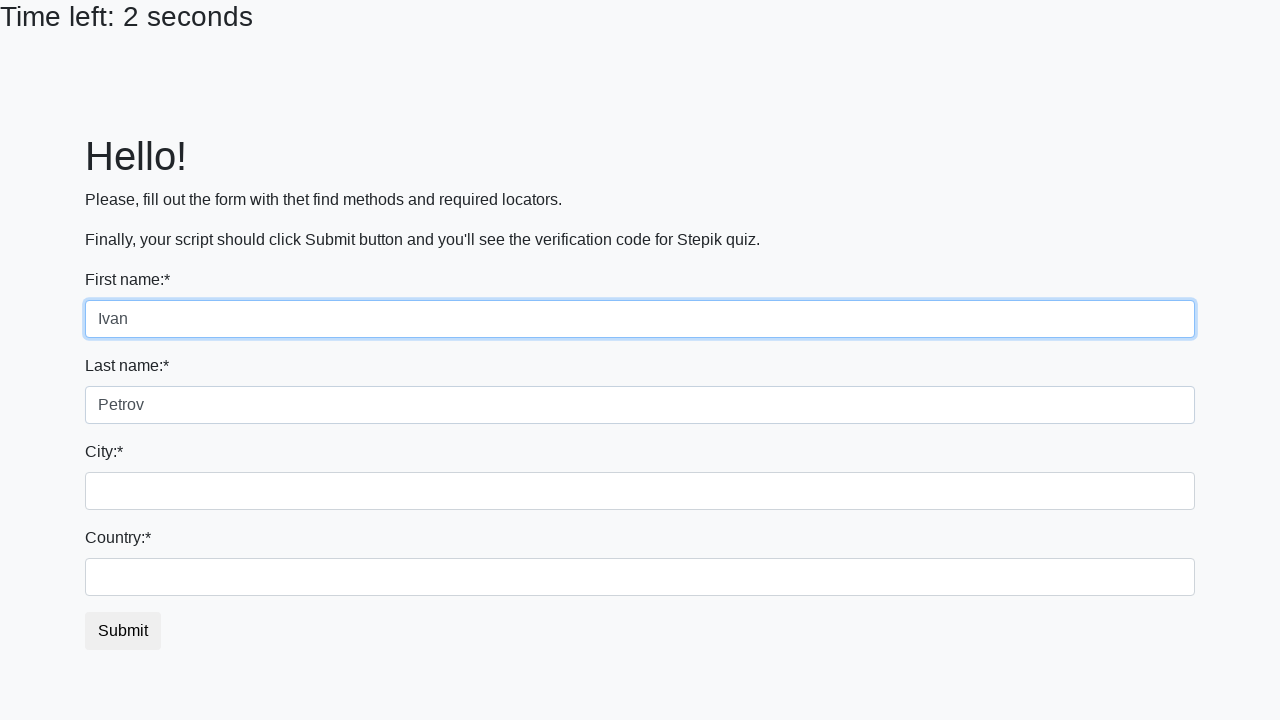

Filled city field with 'Smolensk' on .form-control.city
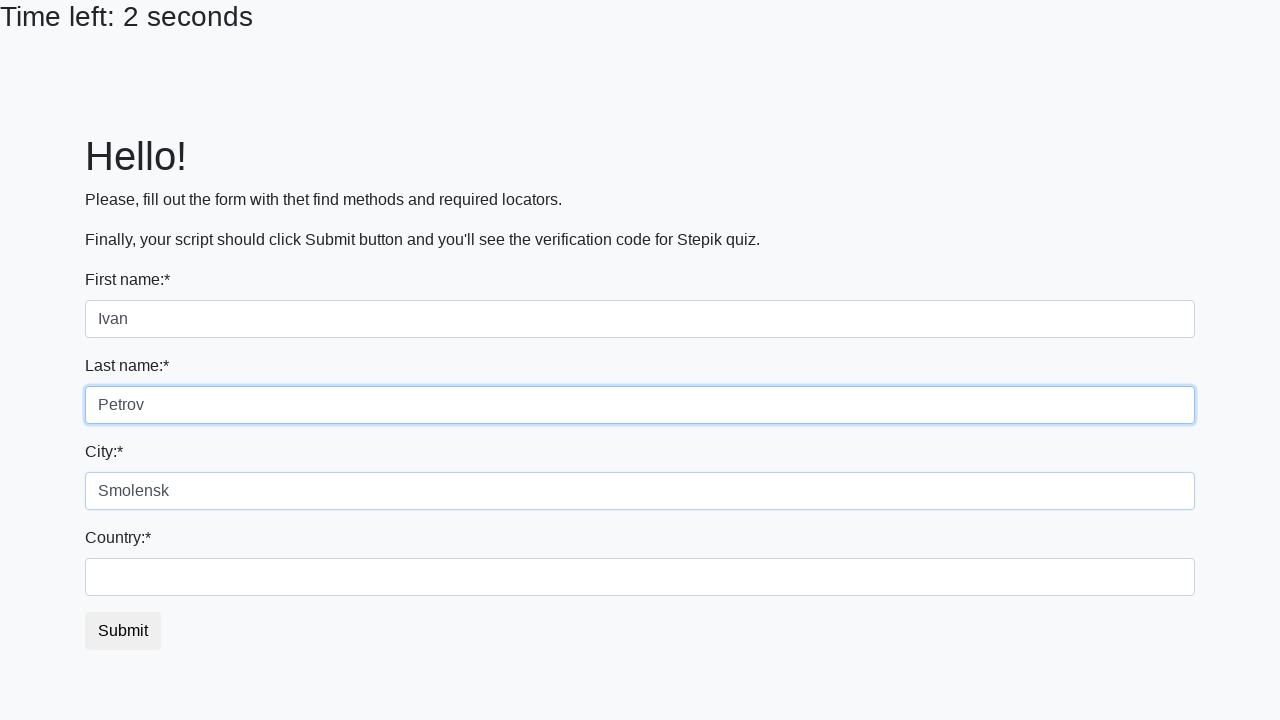

Filled country field with 'Russia' on #country
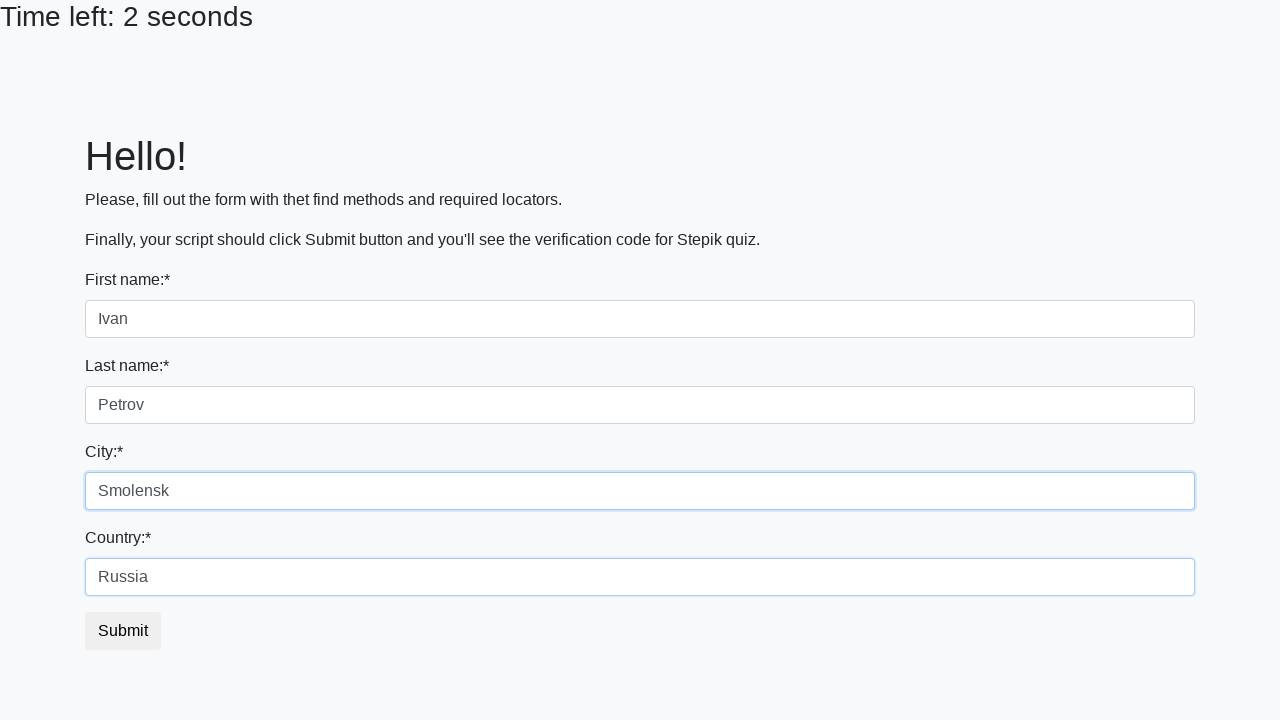

Clicked submit button to submit form at (123, 631) on button.btn
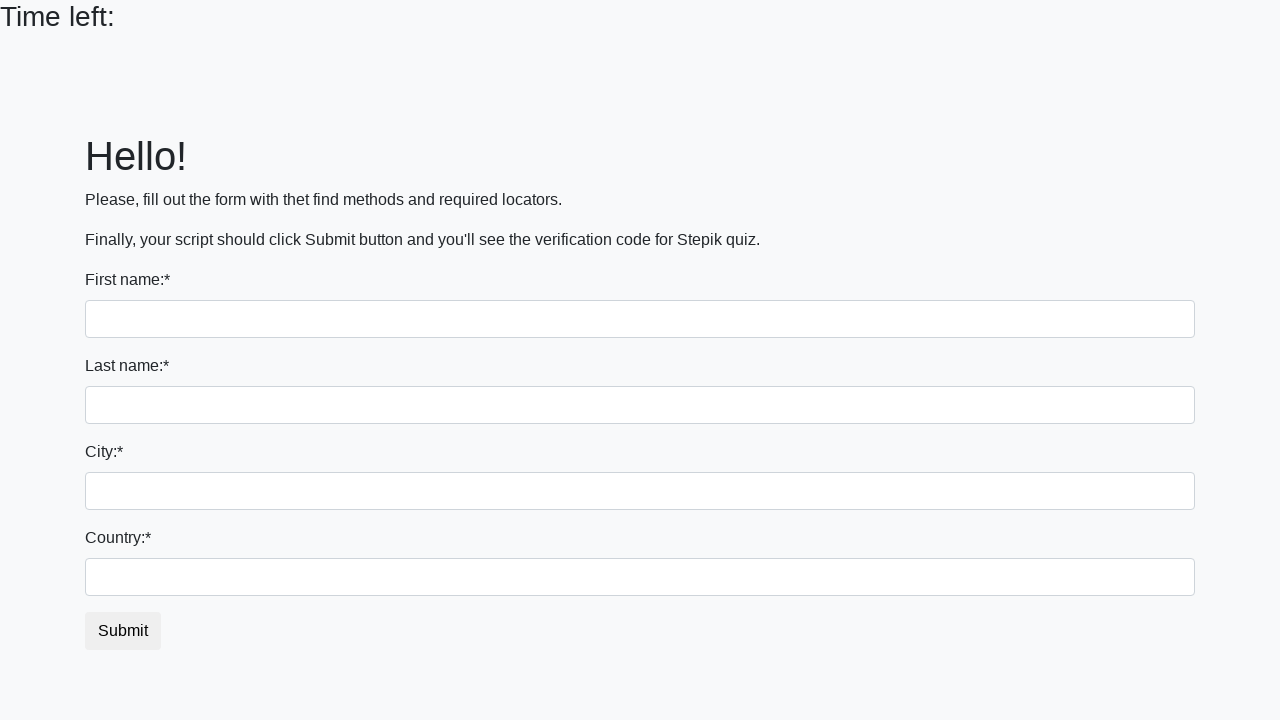

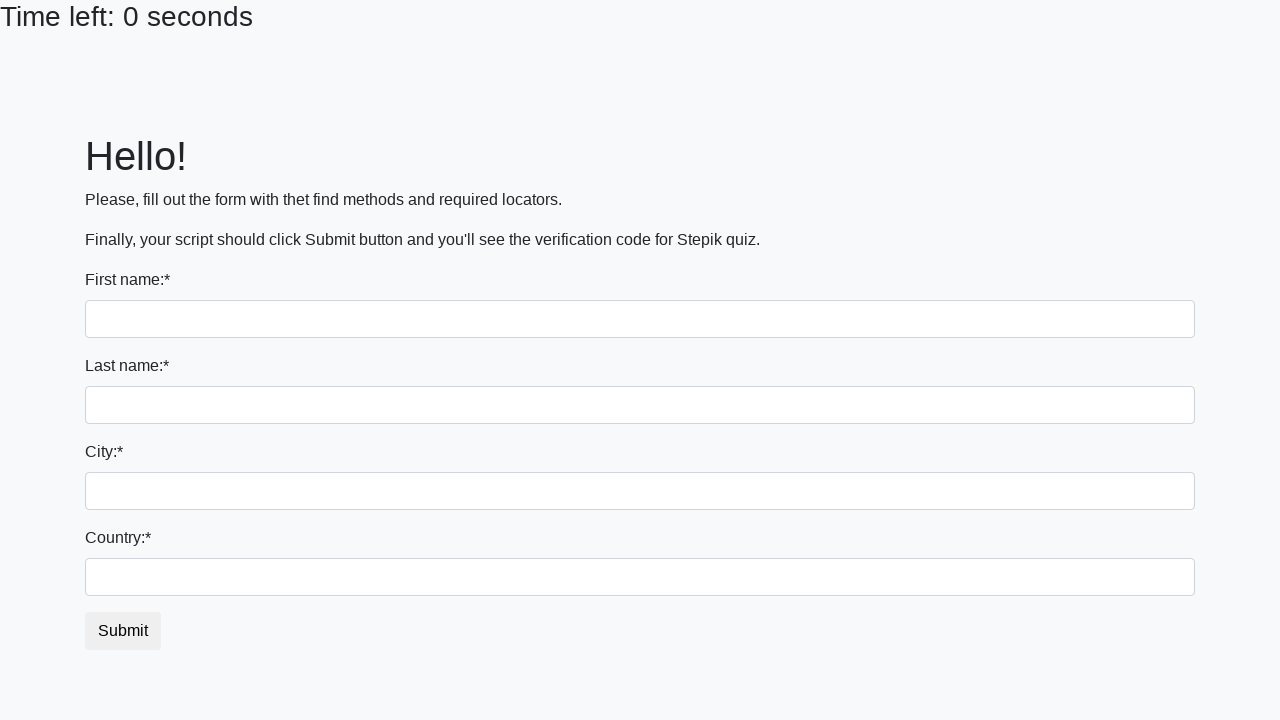